Tests finding a link by calculated text (math formula result), clicking it, then filling out a form with personal information (first name, last name, city, country) and submitting it.

Starting URL: http://suninjuly.github.io/find_link_text

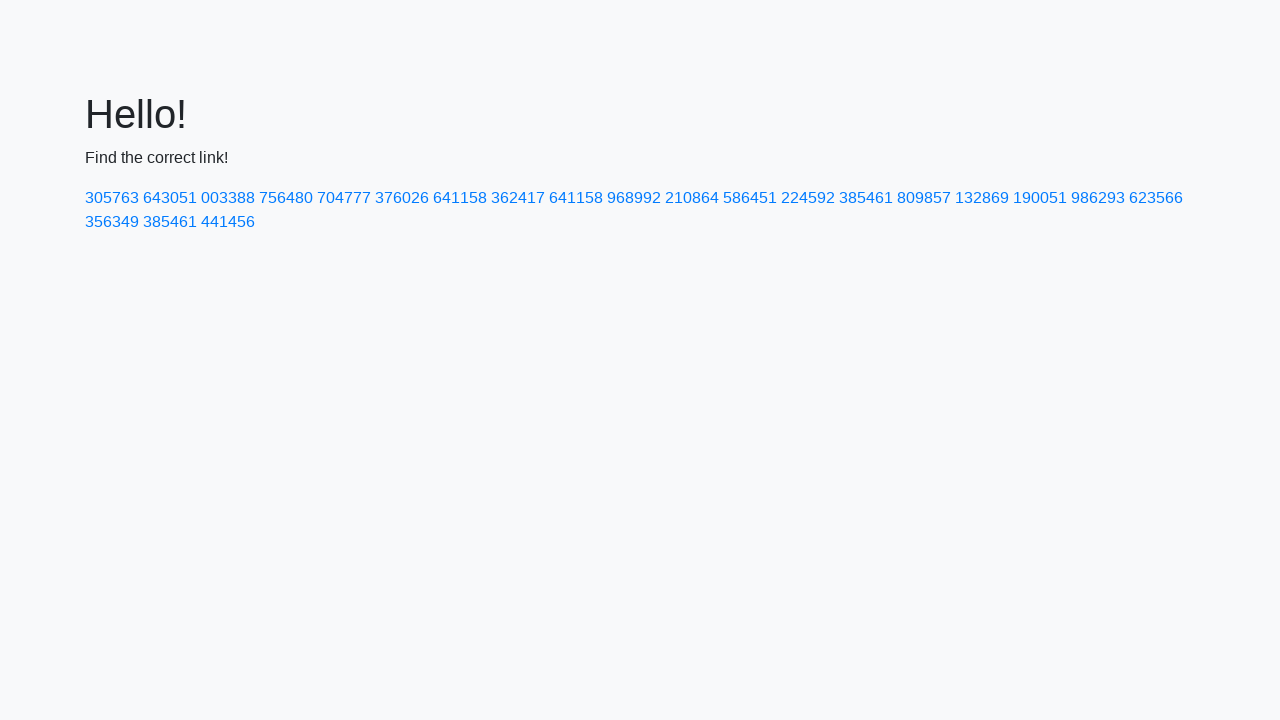

Calculated link text using math formula: π^e * 10000
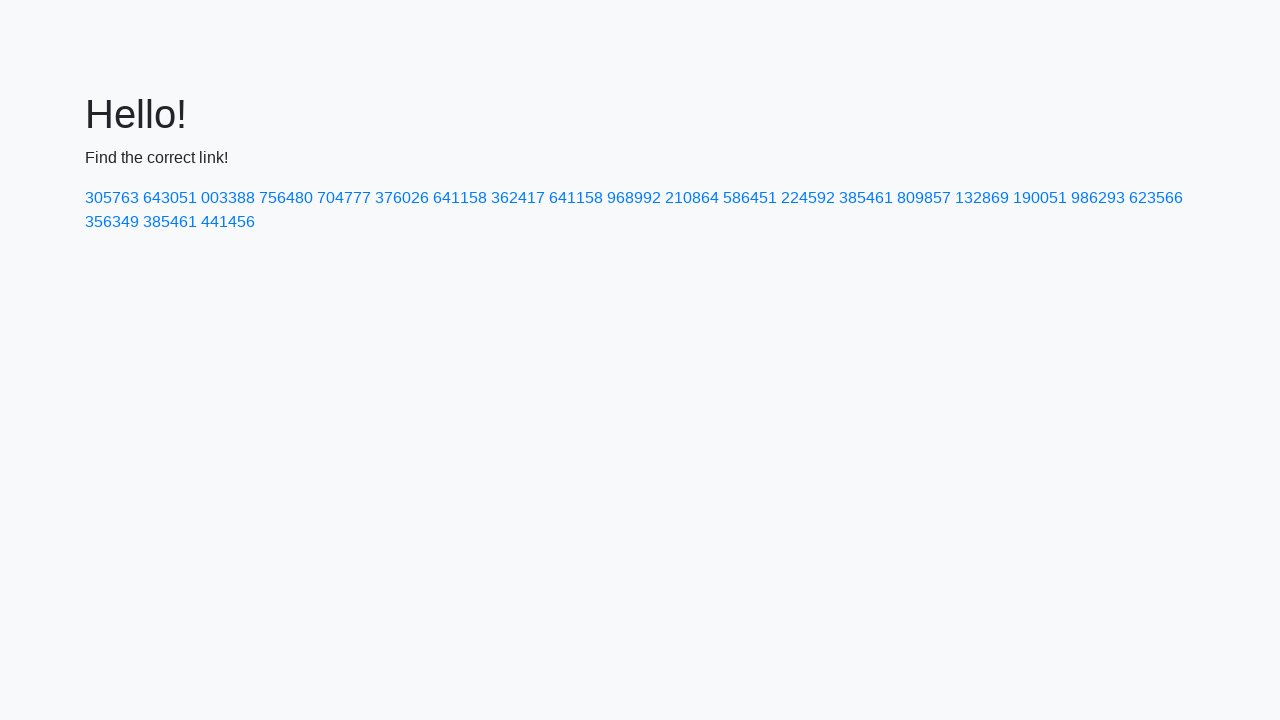

Clicked link with text '224592' at (808, 198) on a:text-is('224592')
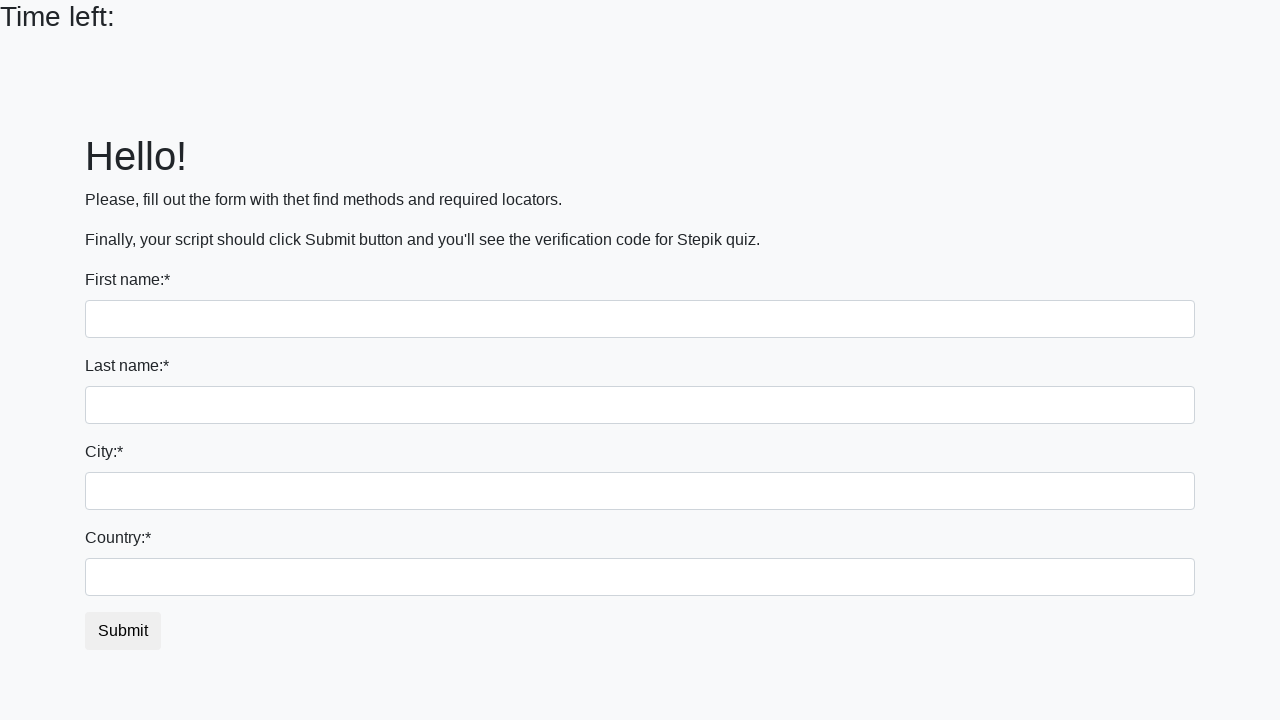

Filled first name field with 'Ivan' on input[name='first_name']
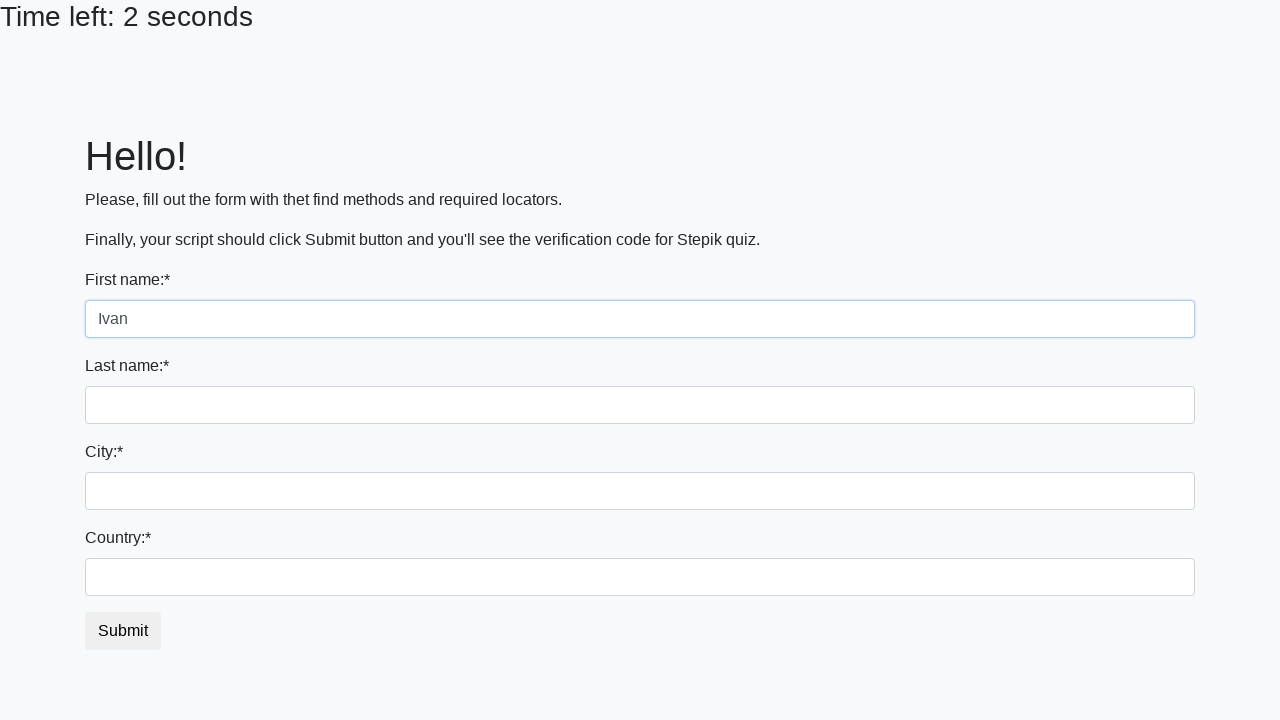

Filled last name field with 'Petrov' on input[name='last_name']
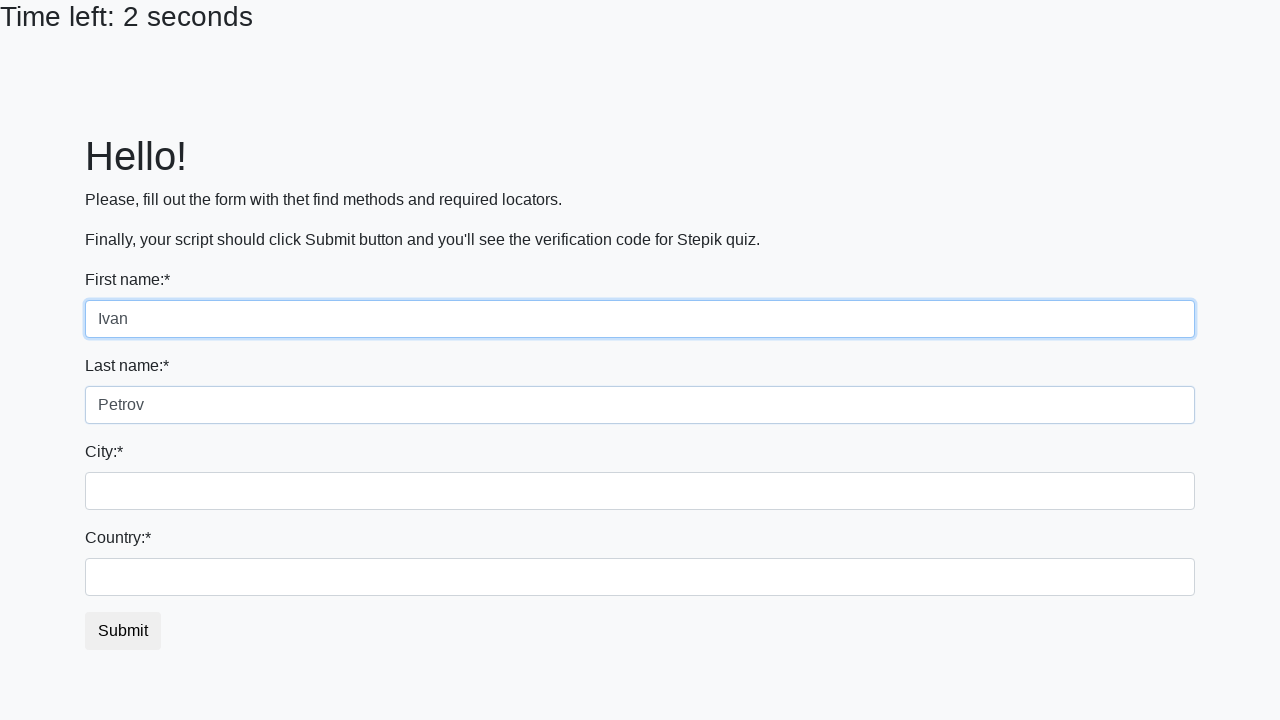

Filled city field with 'Smolensk' on .city
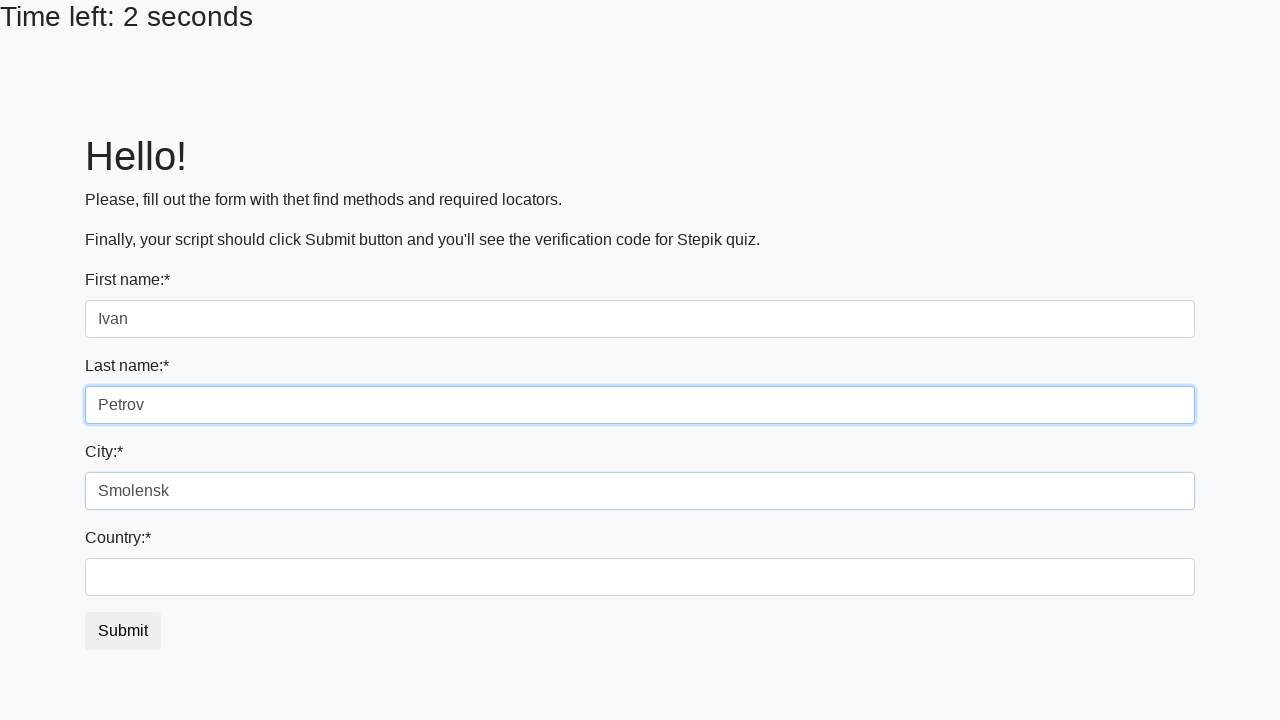

Filled country field with 'Russia' on #country
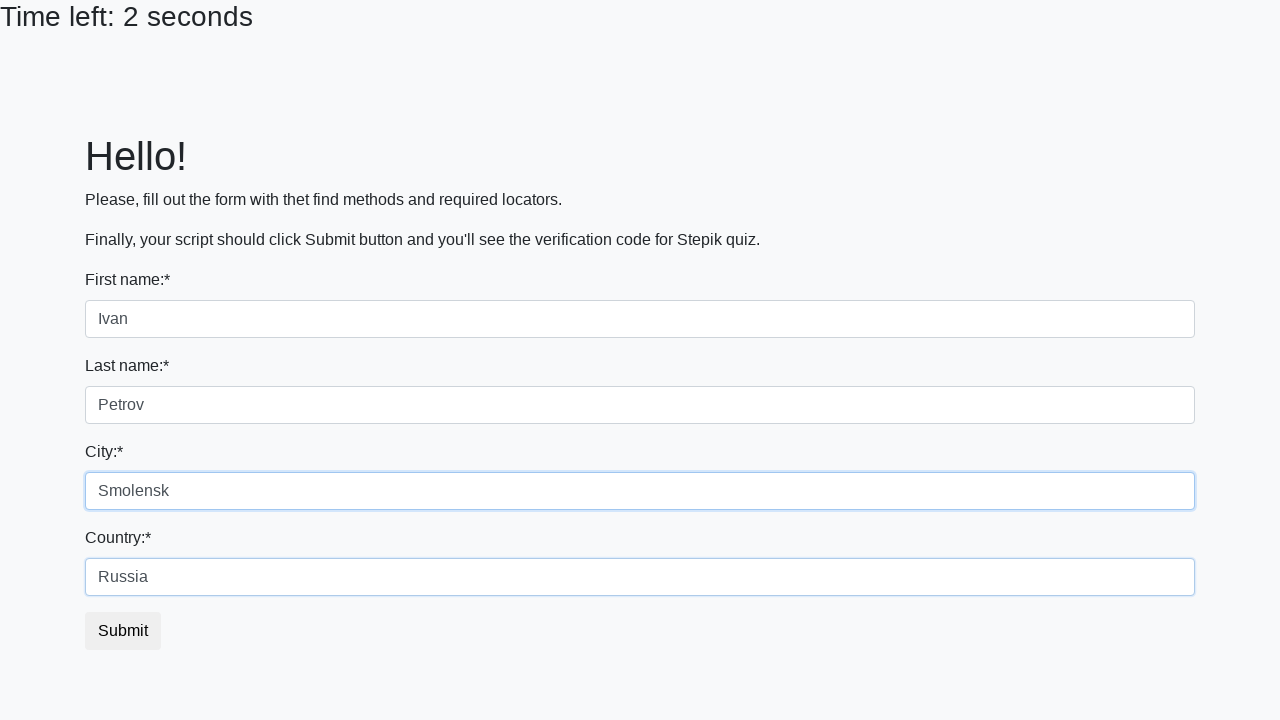

Clicked submit button to submit form at (123, 631) on button.btn
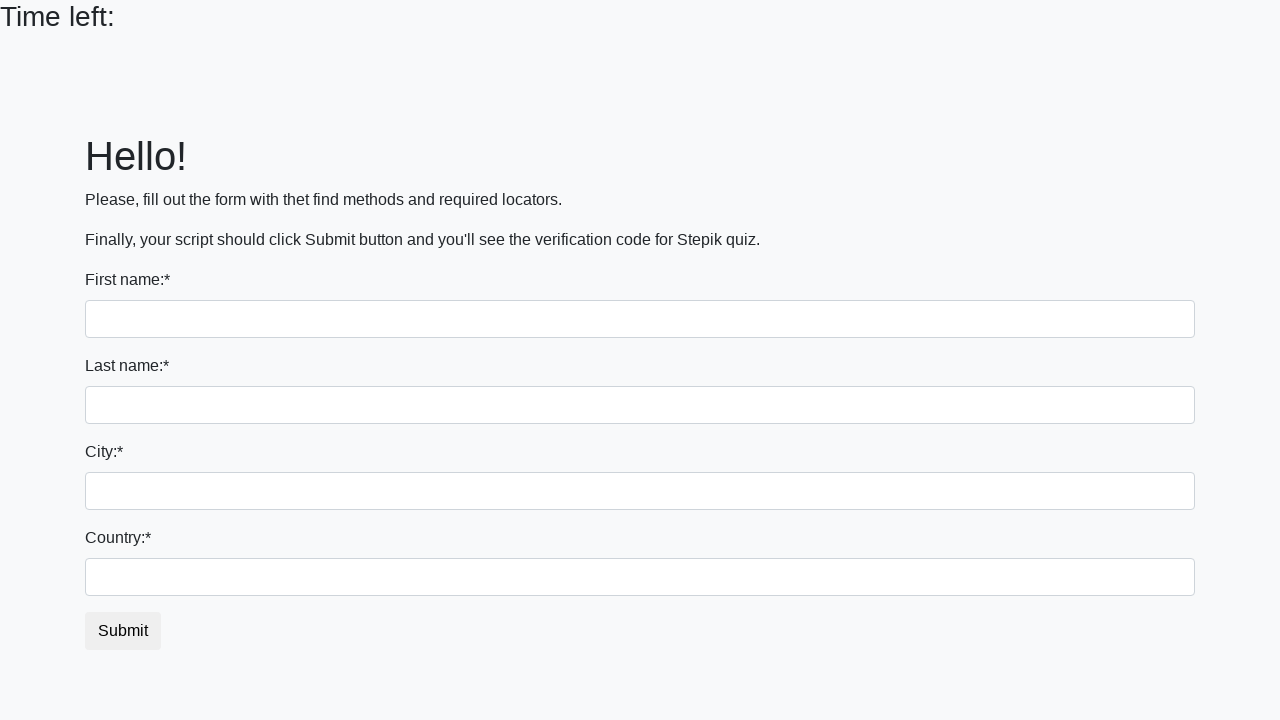

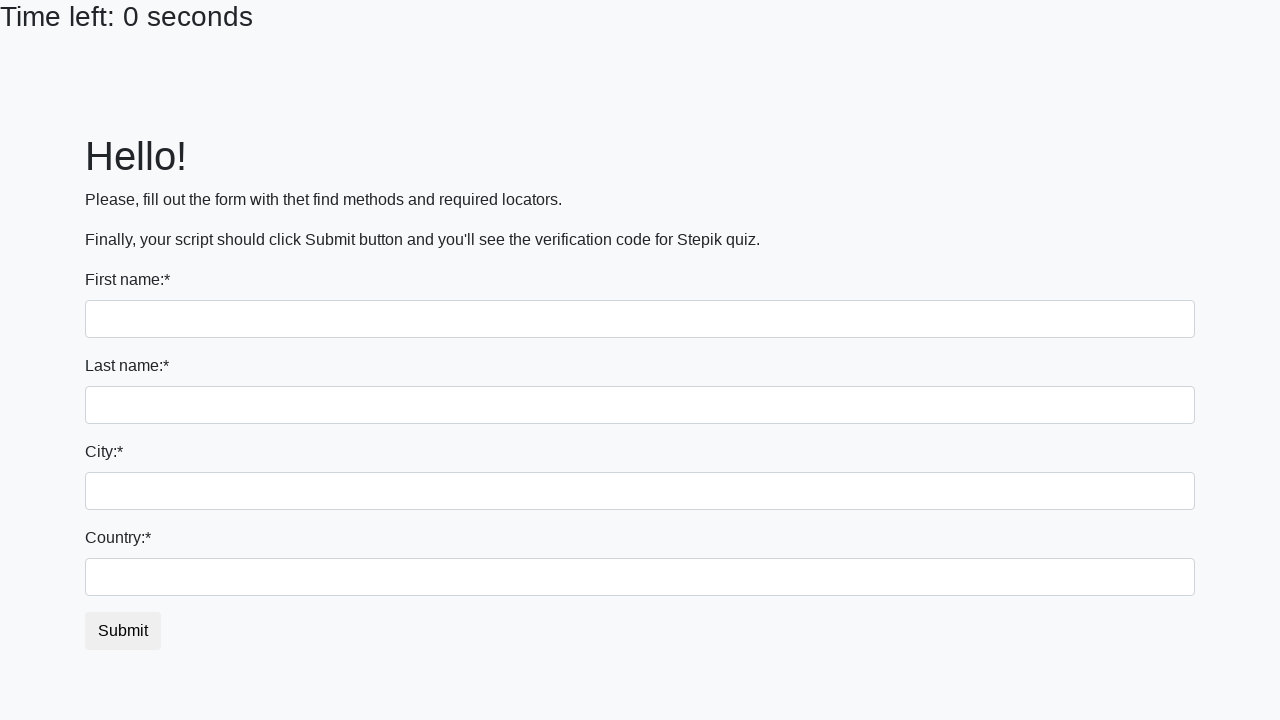